Tests registration form by filling required fields and submitting the form, then verifies successful registration message

Starting URL: http://suninjuly.github.io/registration1.html

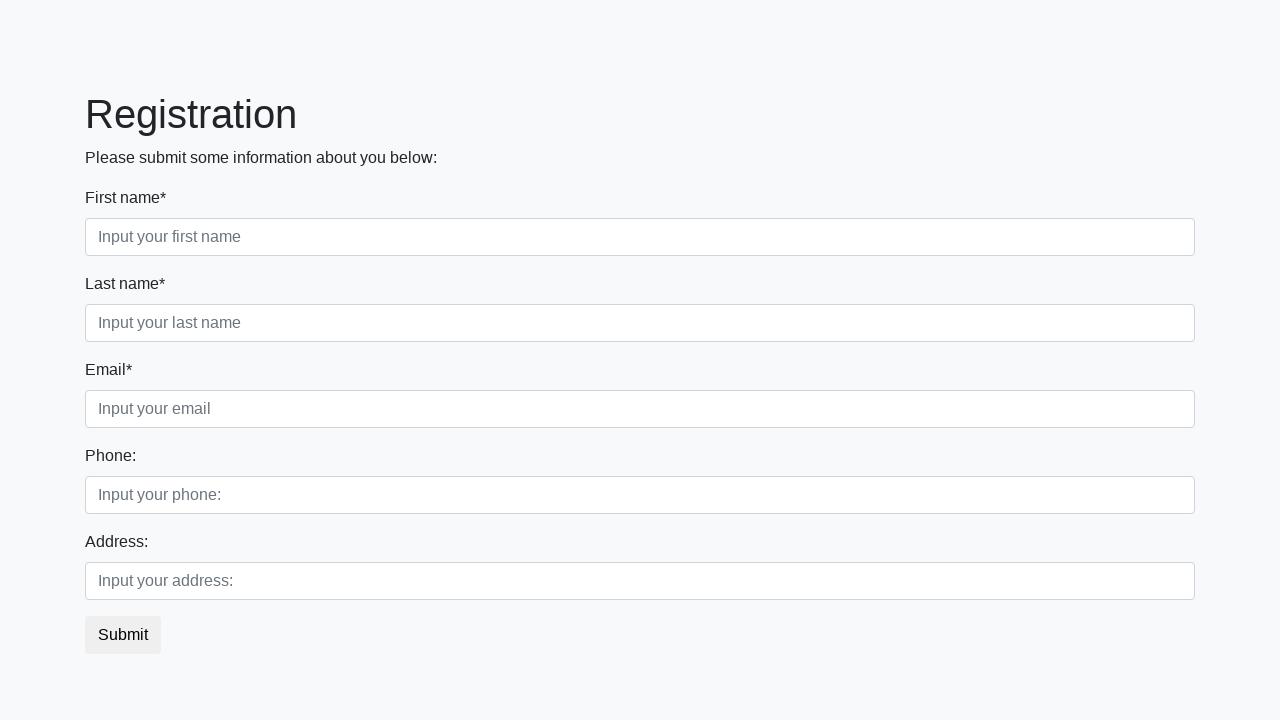

Navigated to registration form page
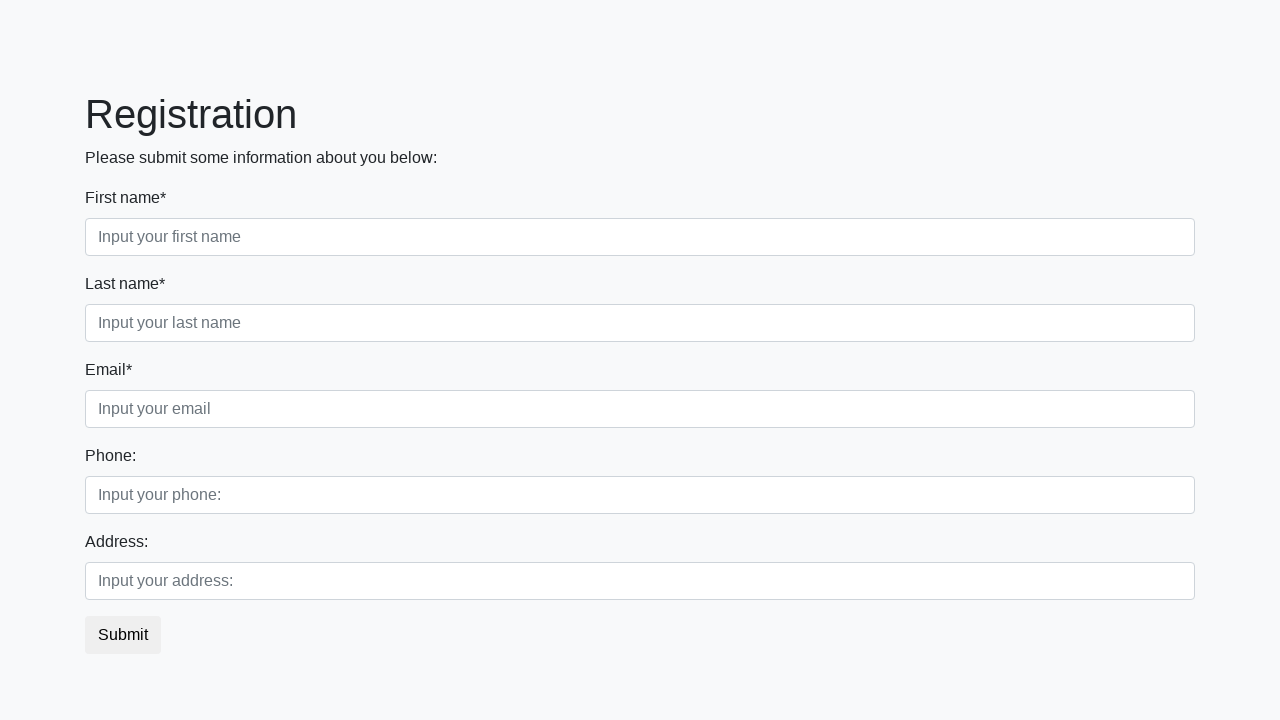

Filled first email field with 'test@example.com' on .first_block input.first
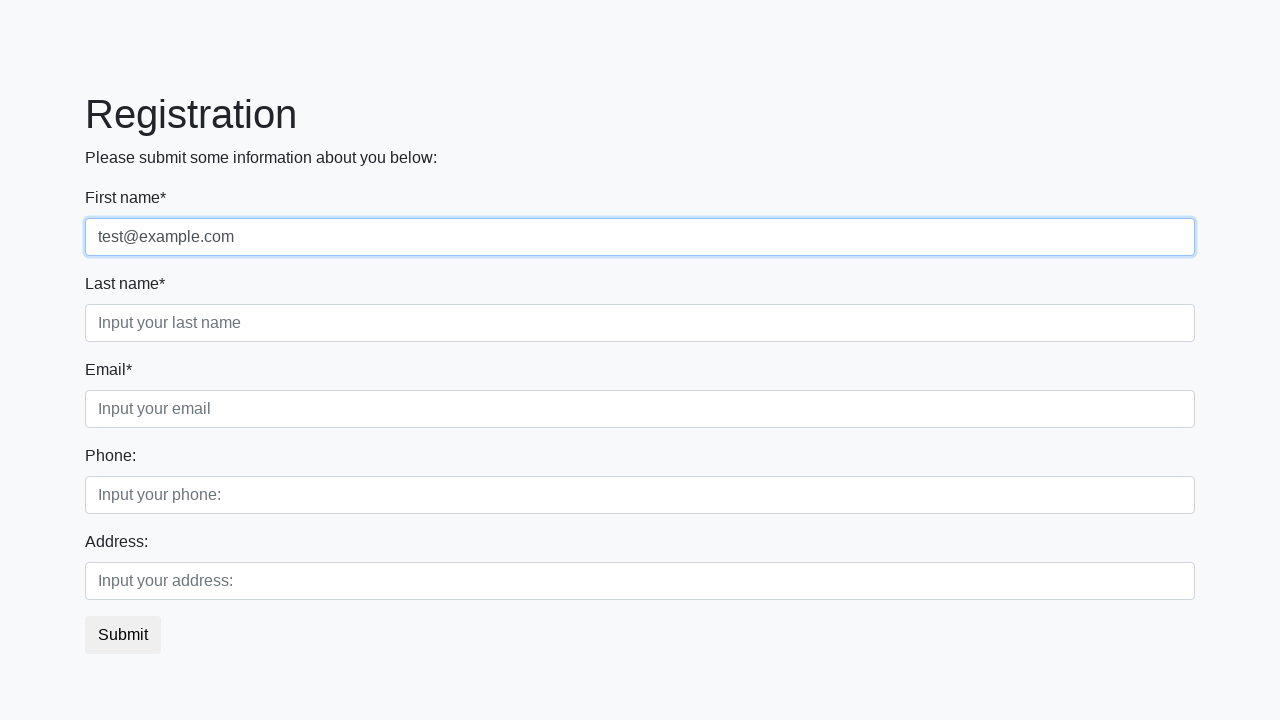

Filled second email field with 'test@example.com' on .first_block input.second
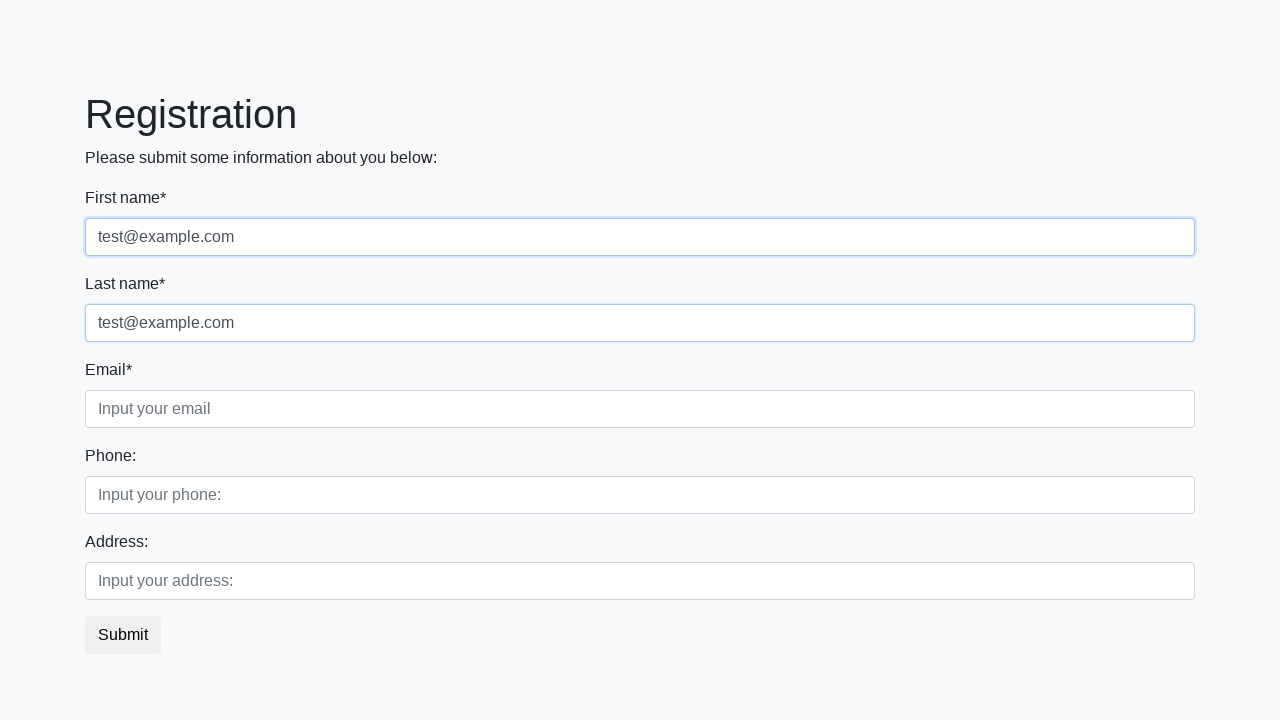

Filled third email field with 'test@example.com' on .first_block input.third
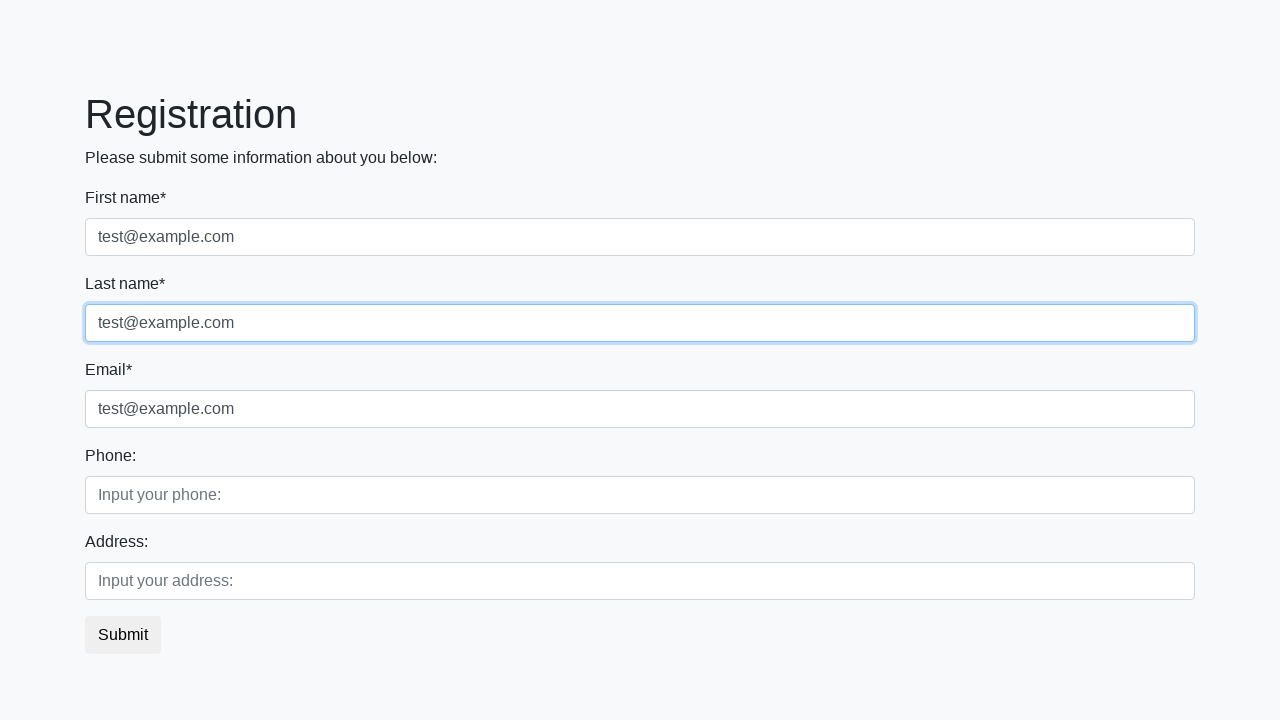

Clicked submit button to register at (123, 635) on button.btn
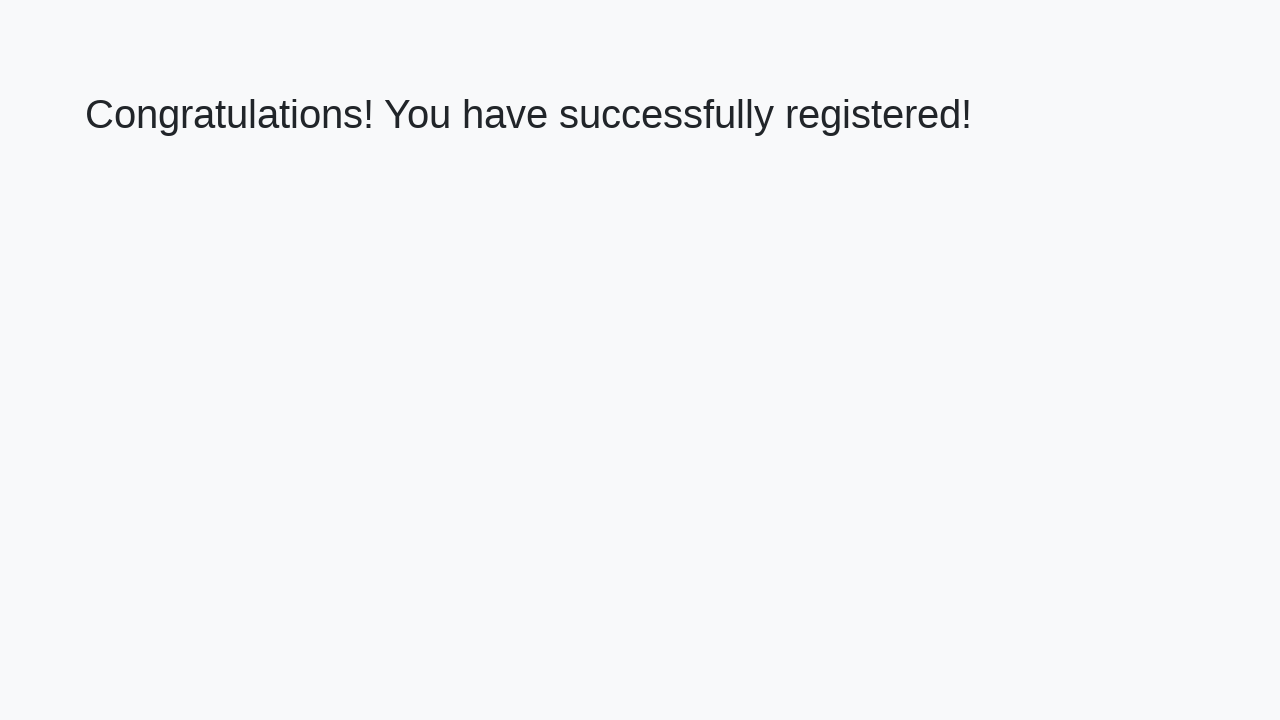

Success message heading loaded
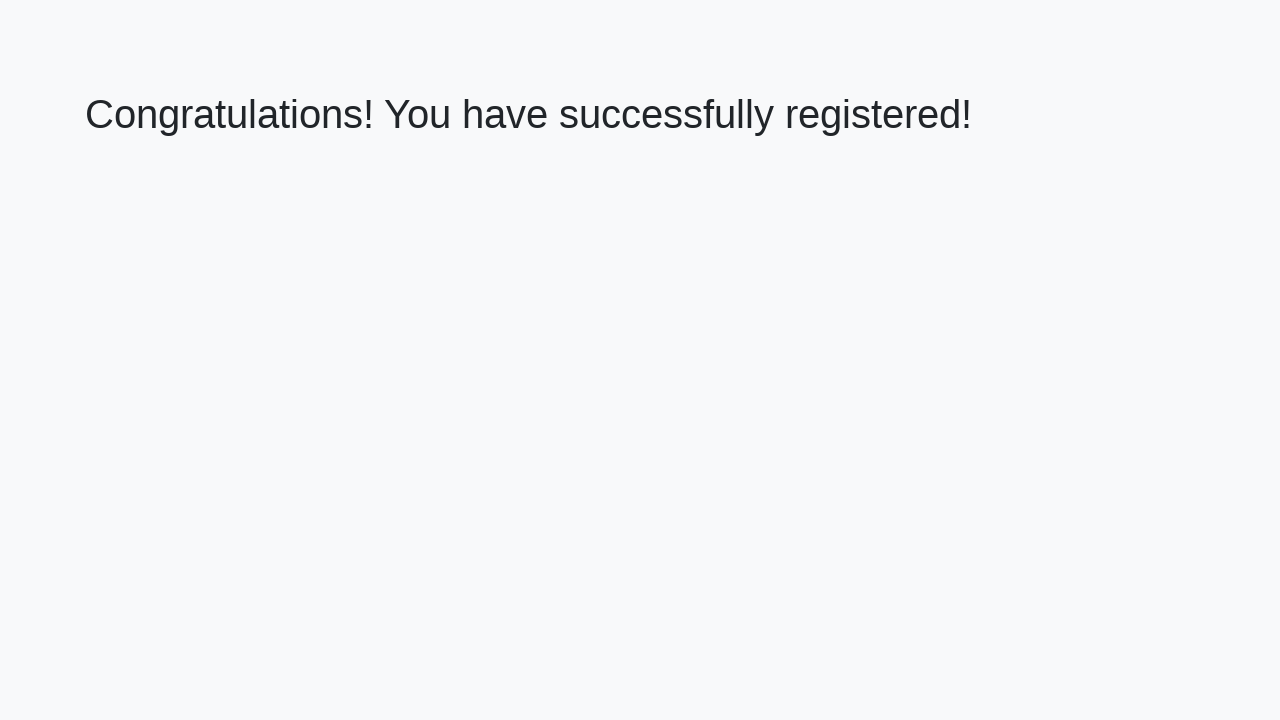

Retrieved success message text
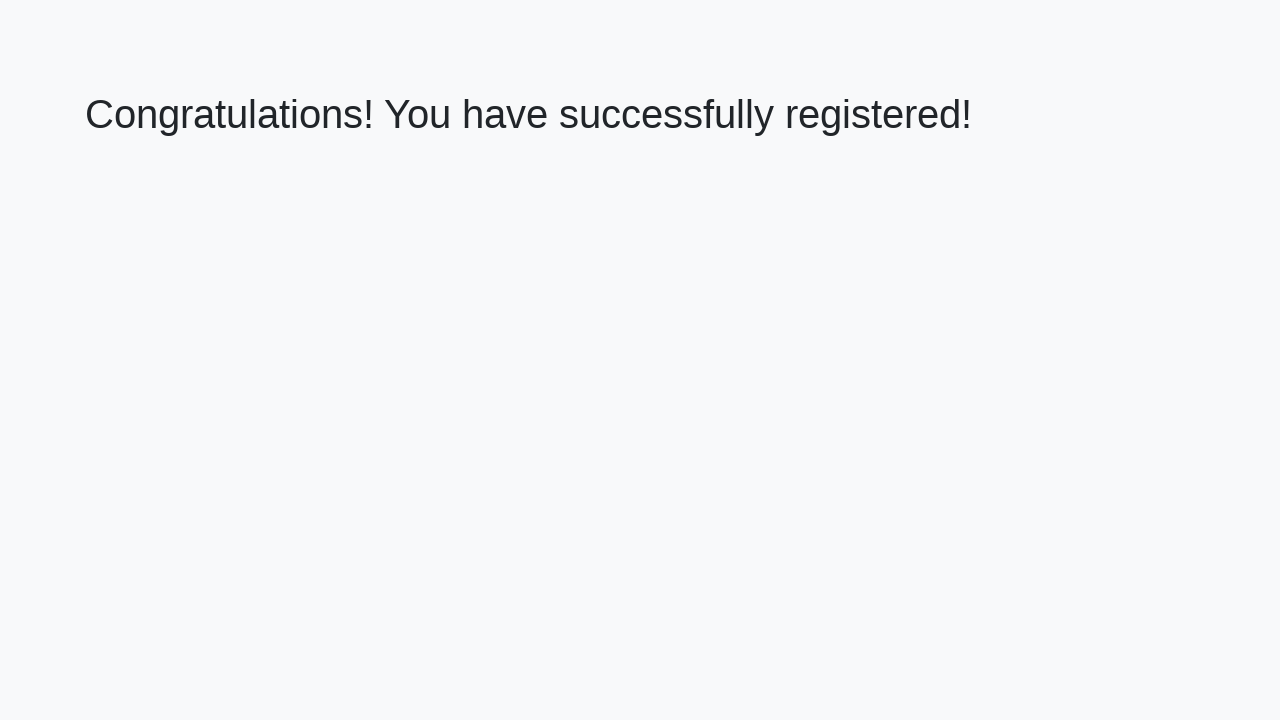

Verified successful registration message: 'Congratulations! You have successfully registered!'
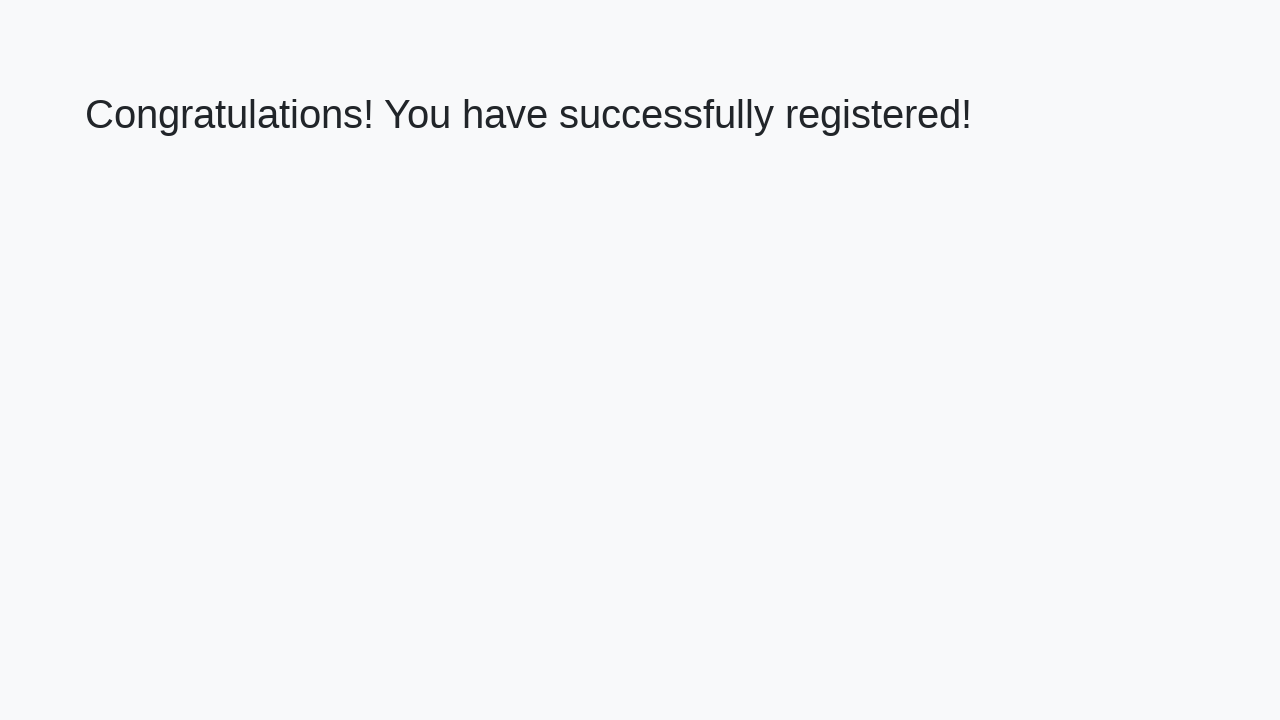

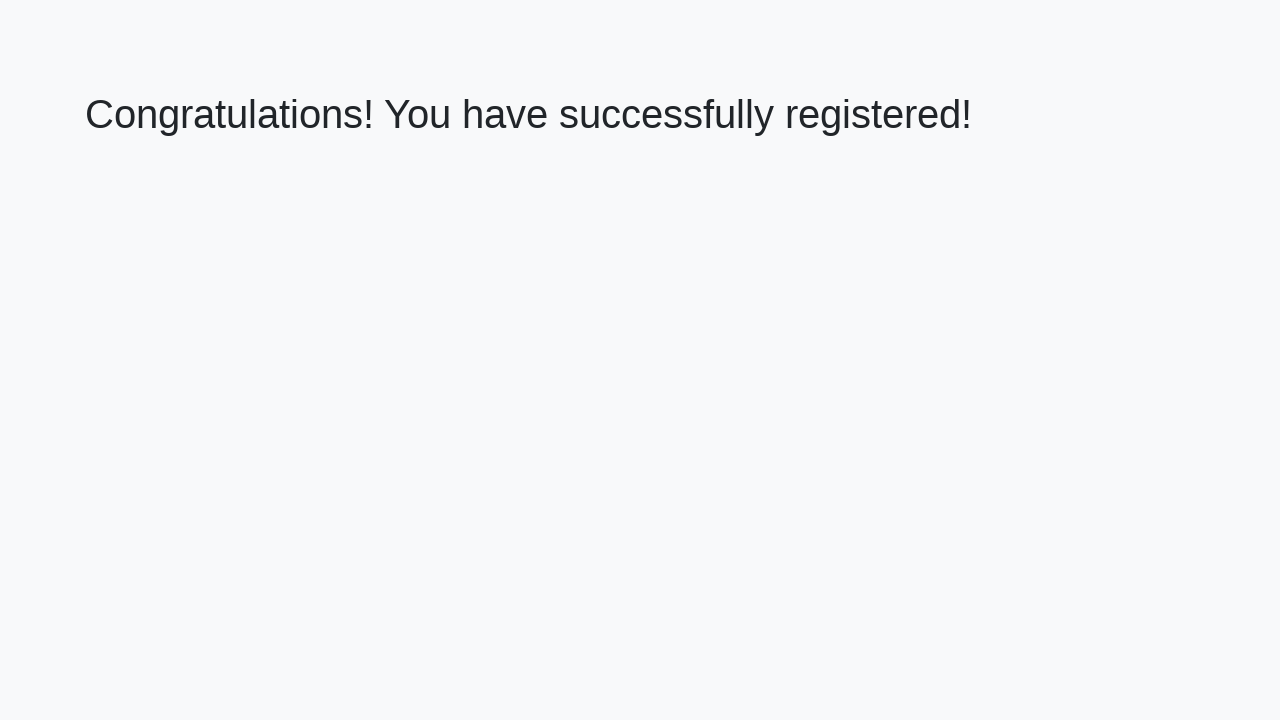